Tests sorting the Due column in ascending order on table2 using semantic class-based locators for better readability and cross-browser compatibility

Starting URL: http://the-internet.herokuapp.com/tables

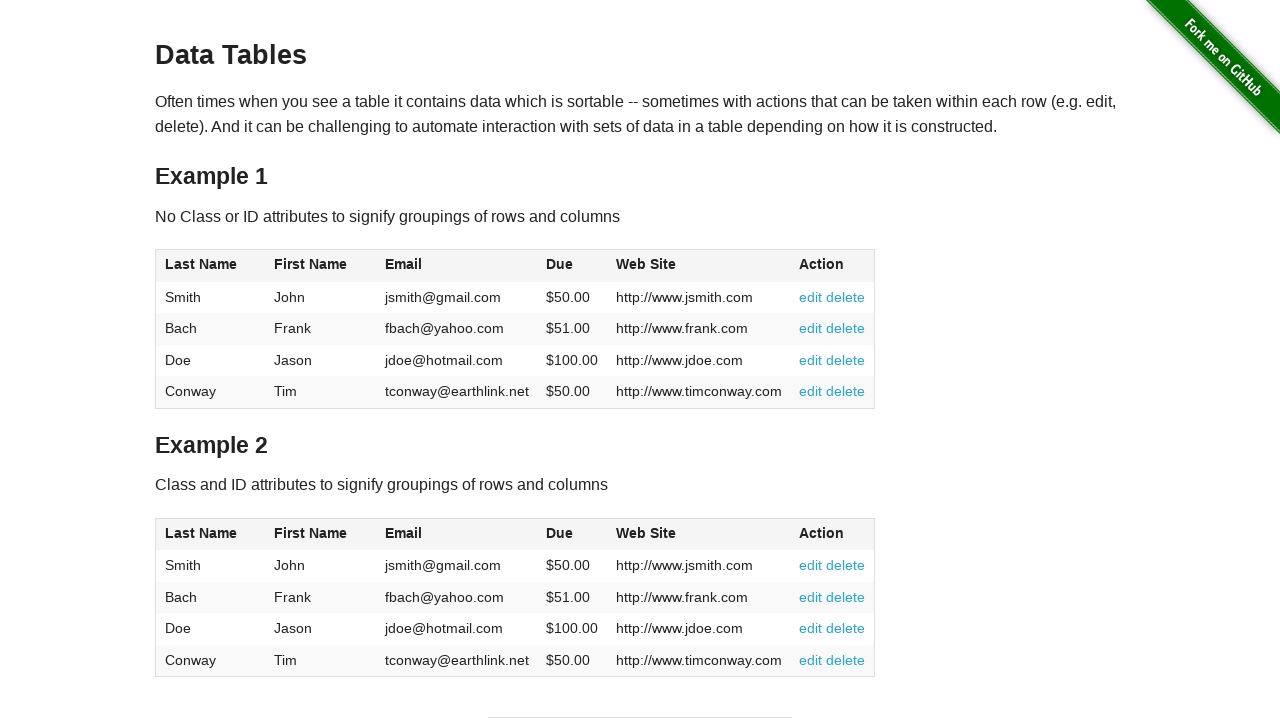

Clicked the Due column header in table2 to sort at (560, 533) on #table2 thead .dues
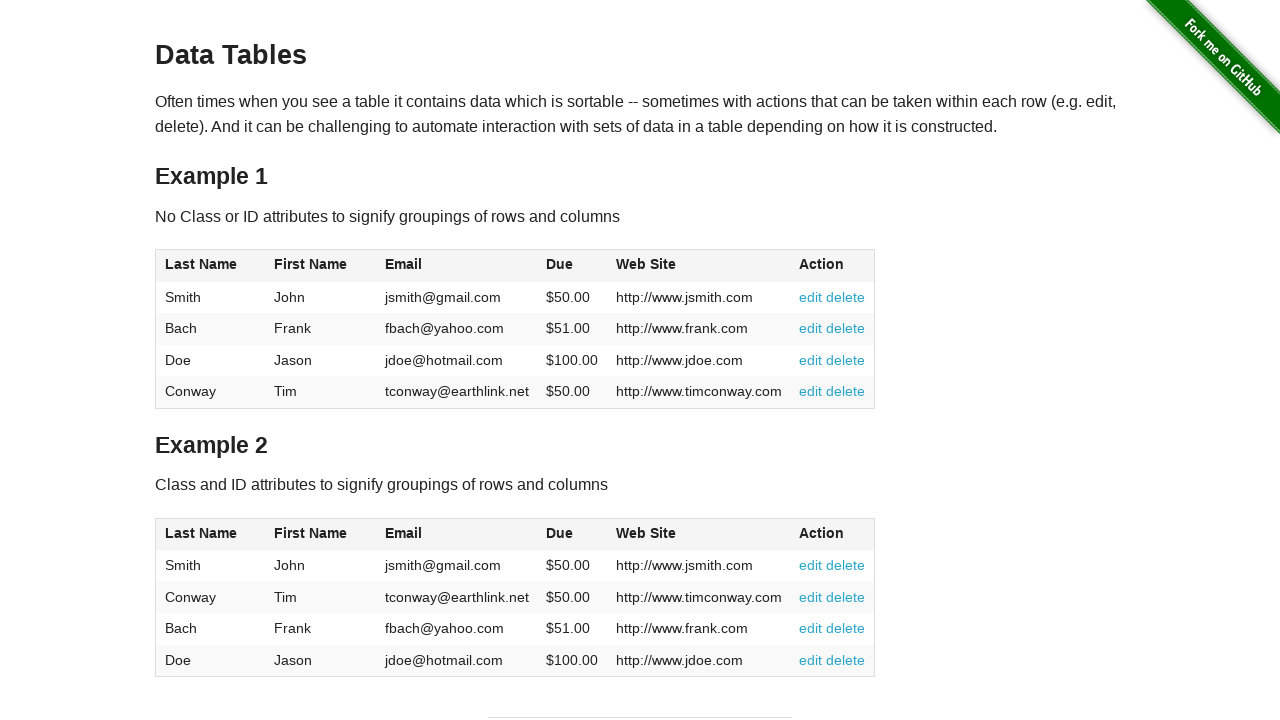

Table2 sorted and Due column cells loaded
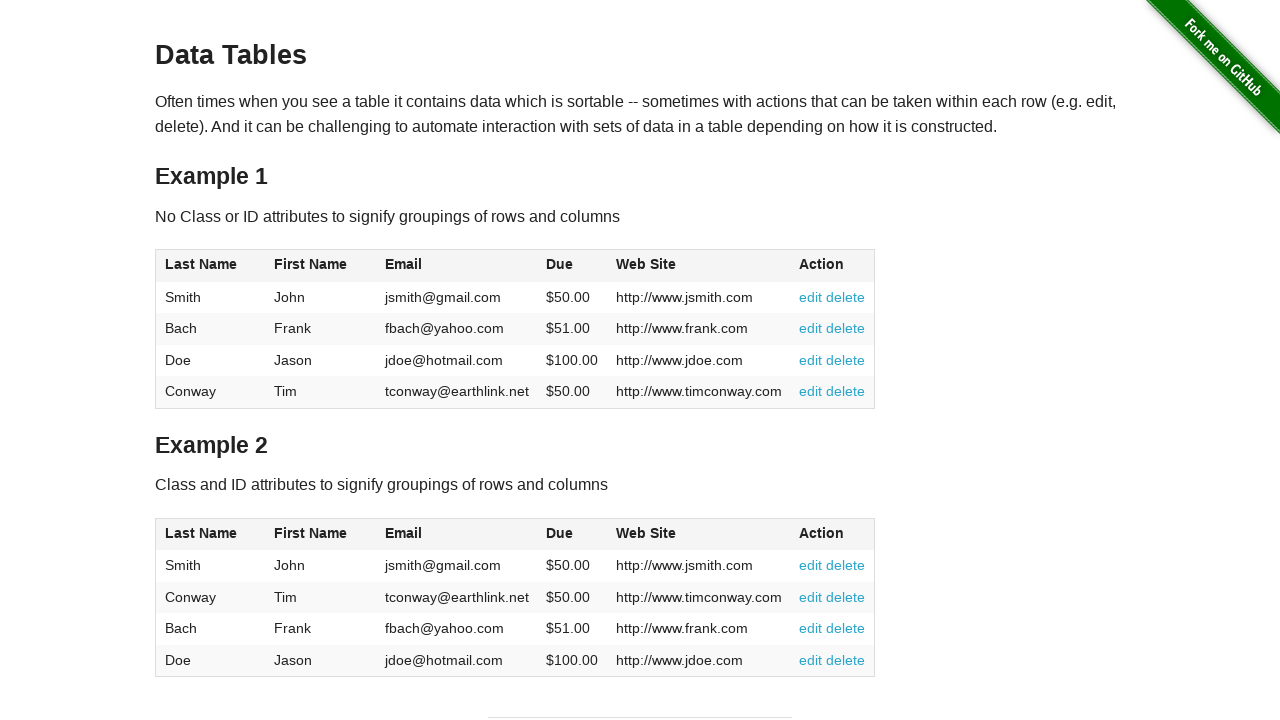

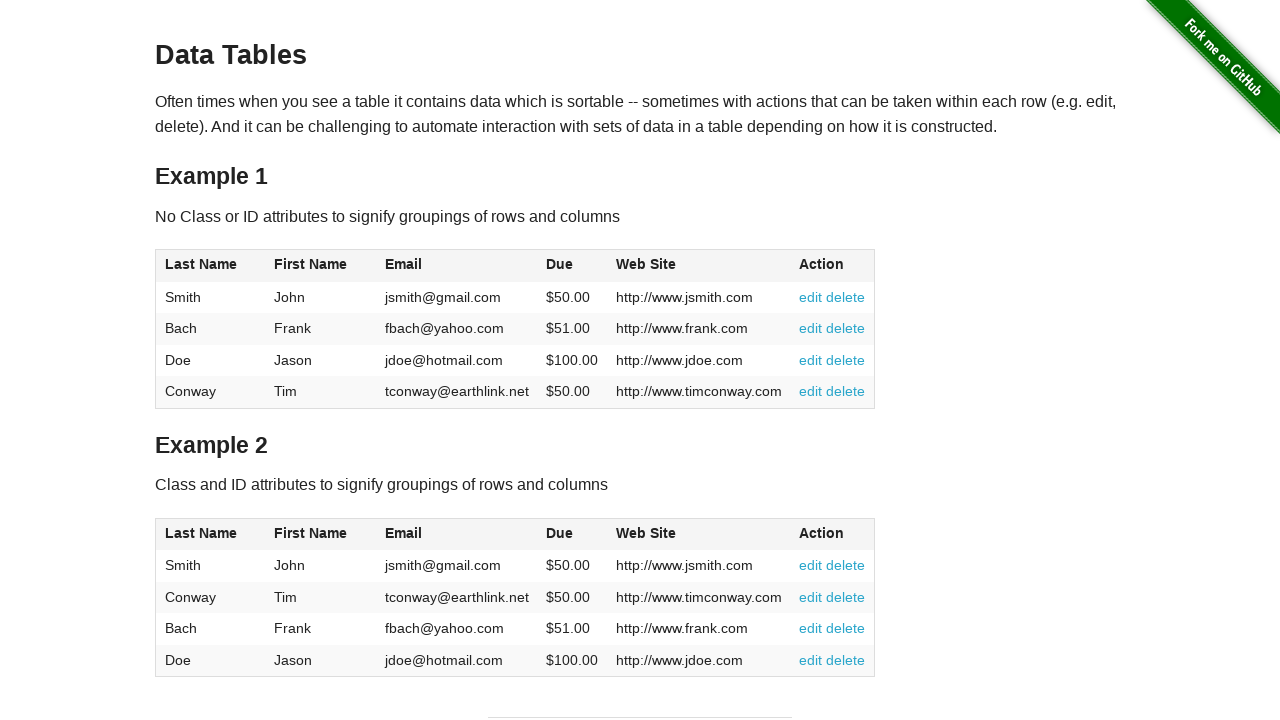